Fills out a student registration form by reading data from Excel and writes test results back to Excel

Starting URL: https://demoqa.com/automation-practice-form

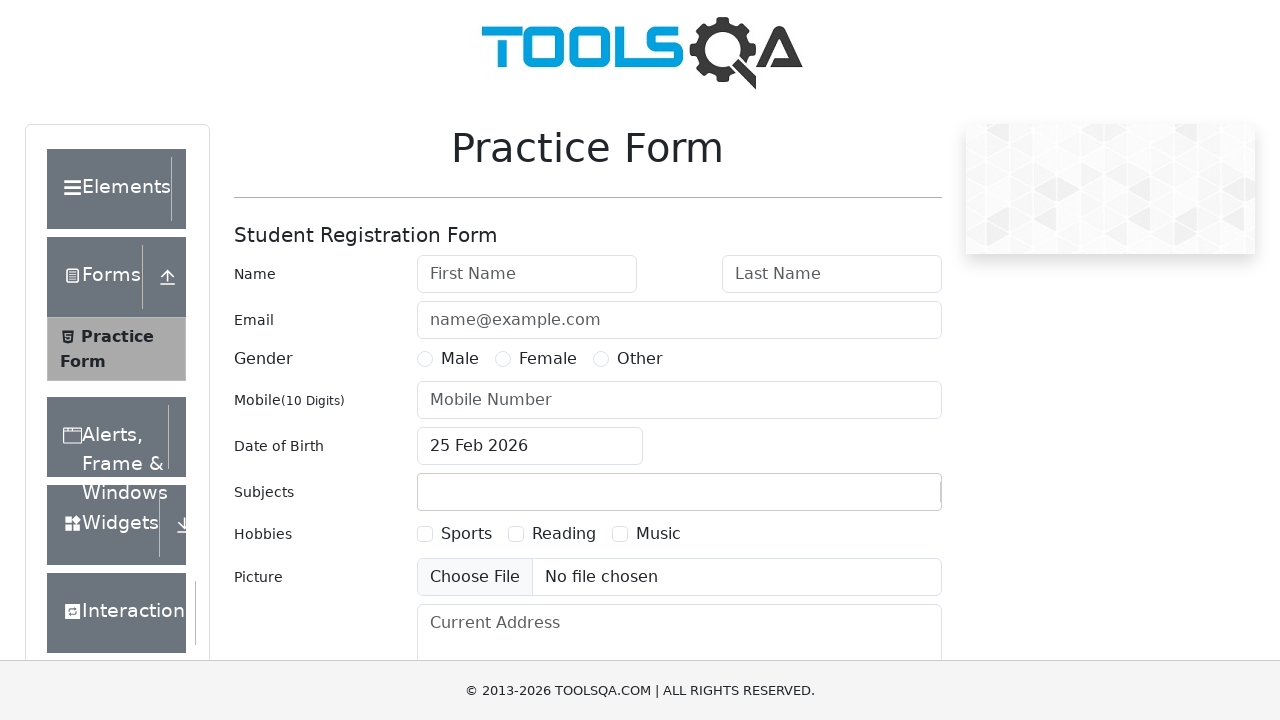

Filled first name field with 'John' on #firstName
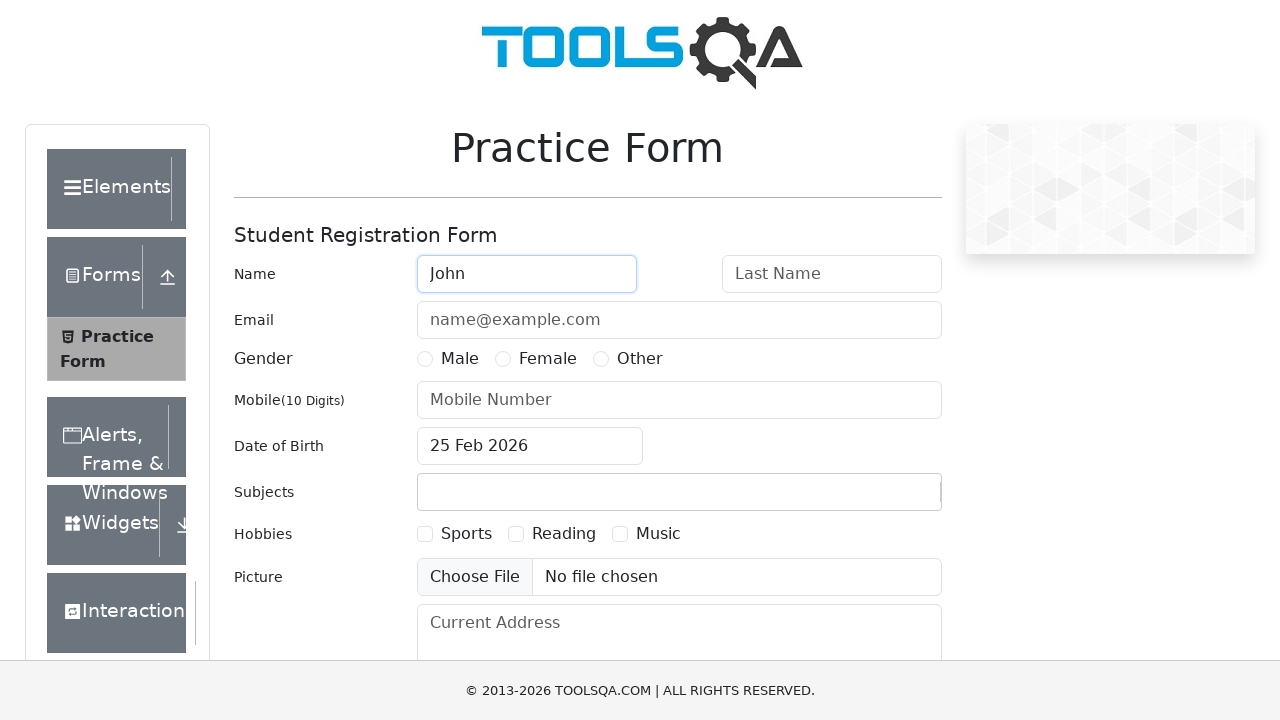

Filled last name field with 'Doe' on #lastName
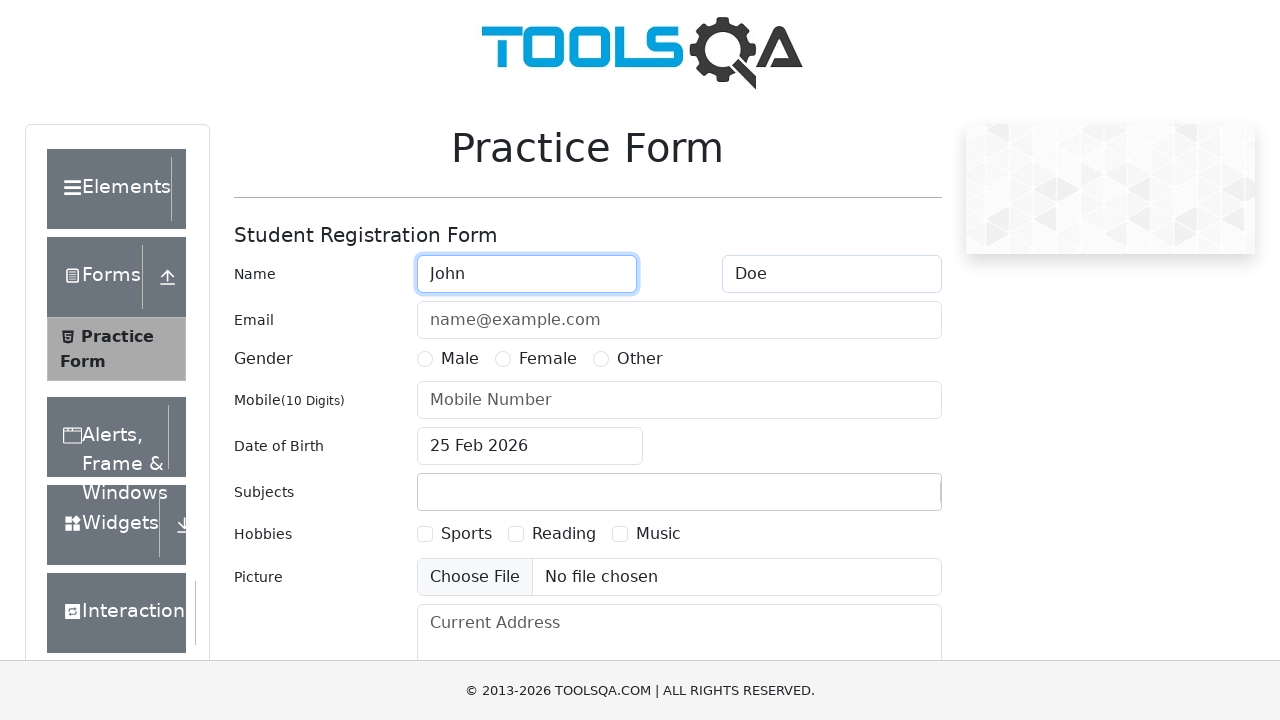

Filled email field with 'johndoe@example.com' on #userEmail
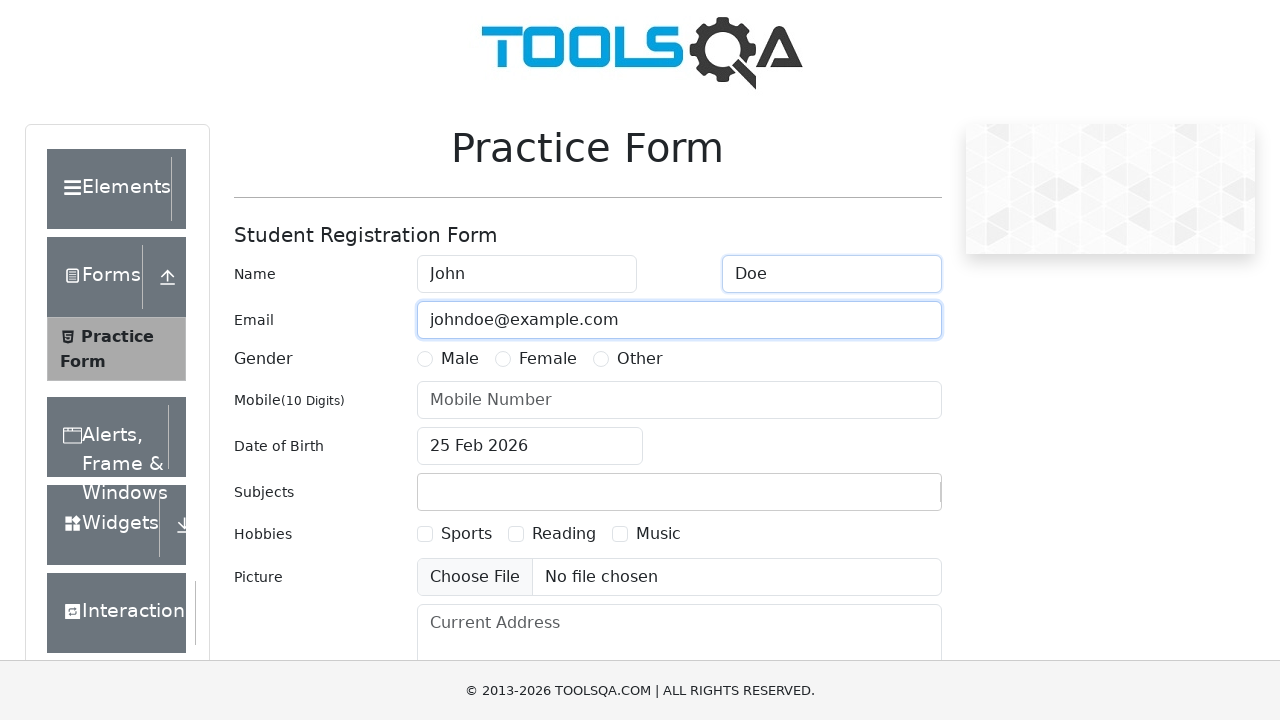

Selected gender radio button
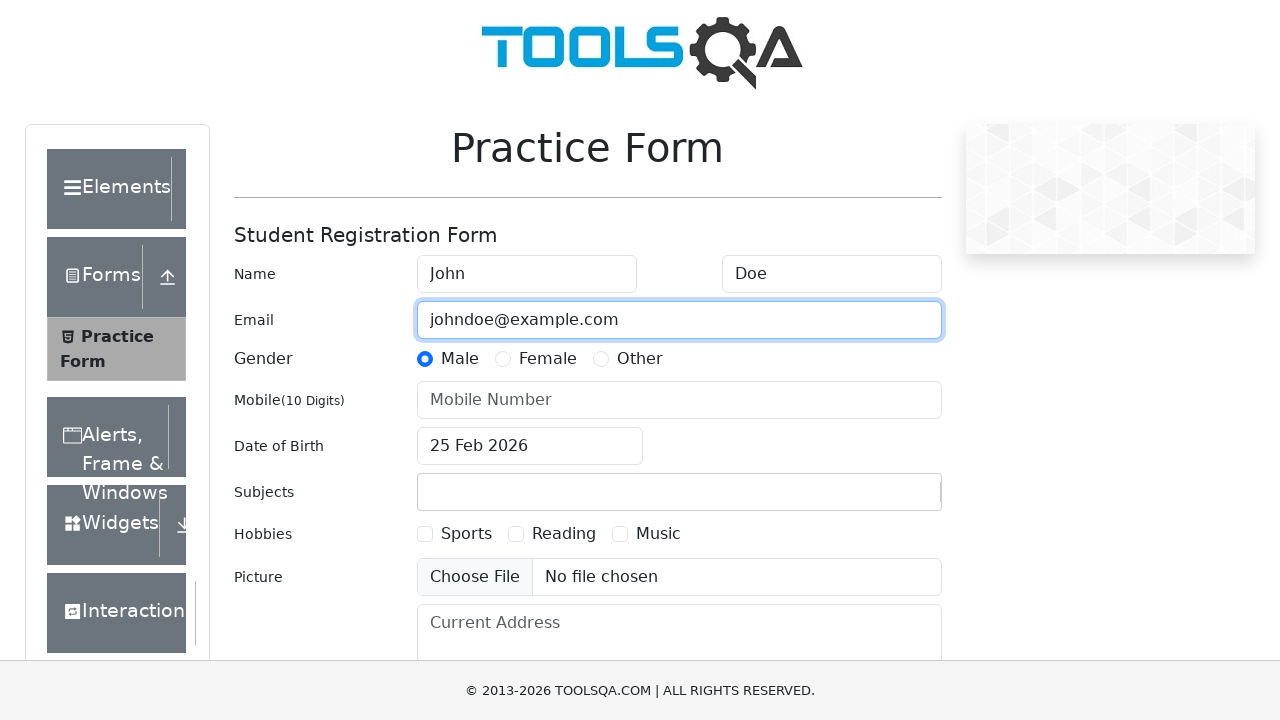

Filled mobile number field with '9876543210' on #userNumber
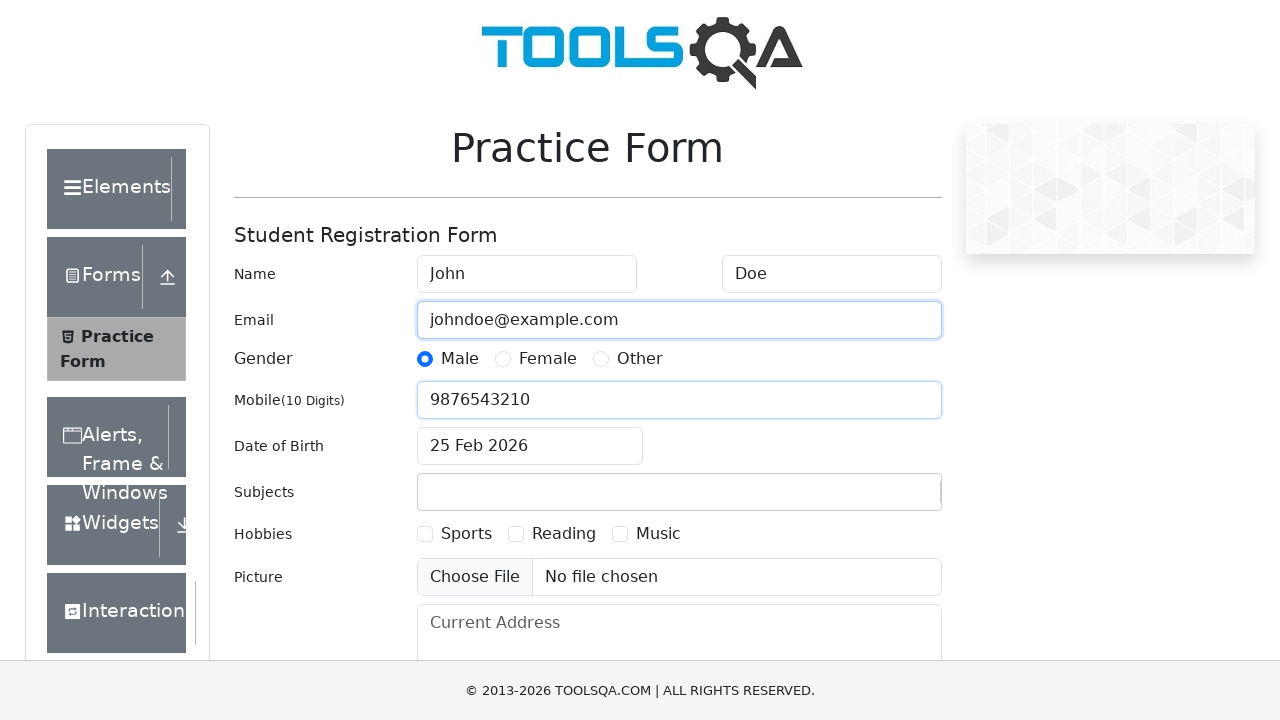

Filled current address field with '123 Test Street, Test City' on #currentAddress
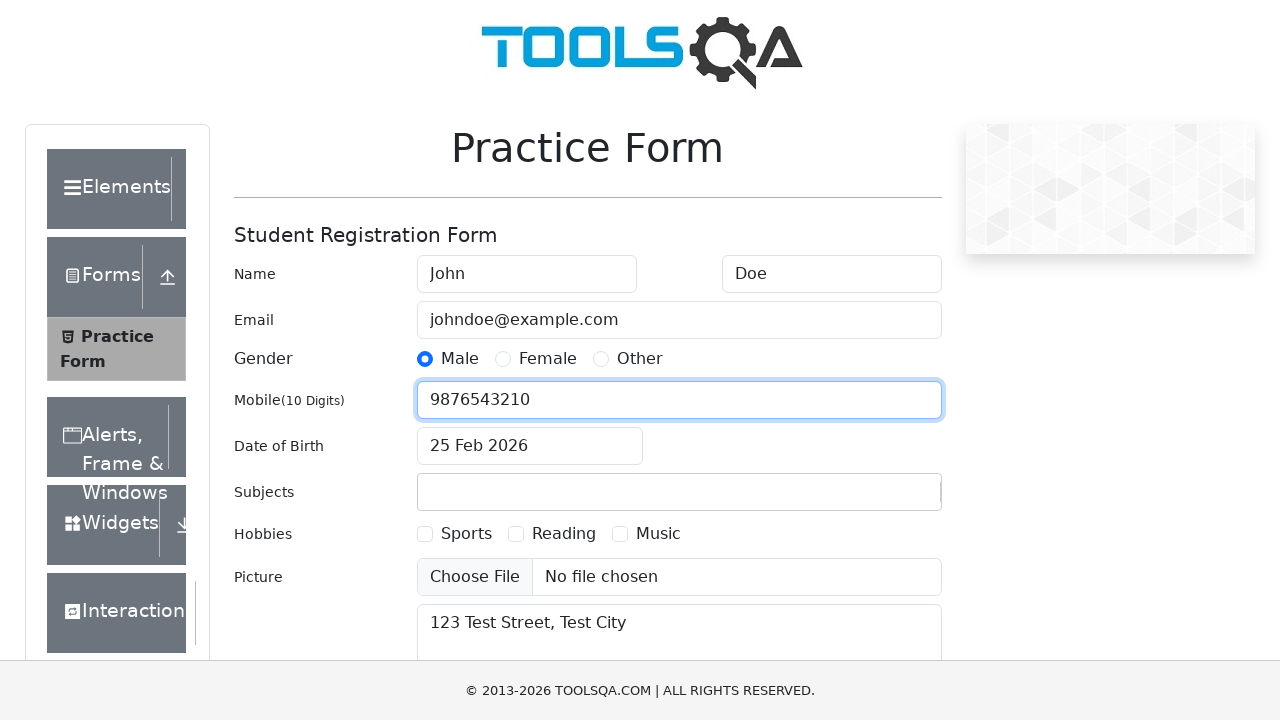

Clicked submit button to submit the form at (885, 499) on #submit
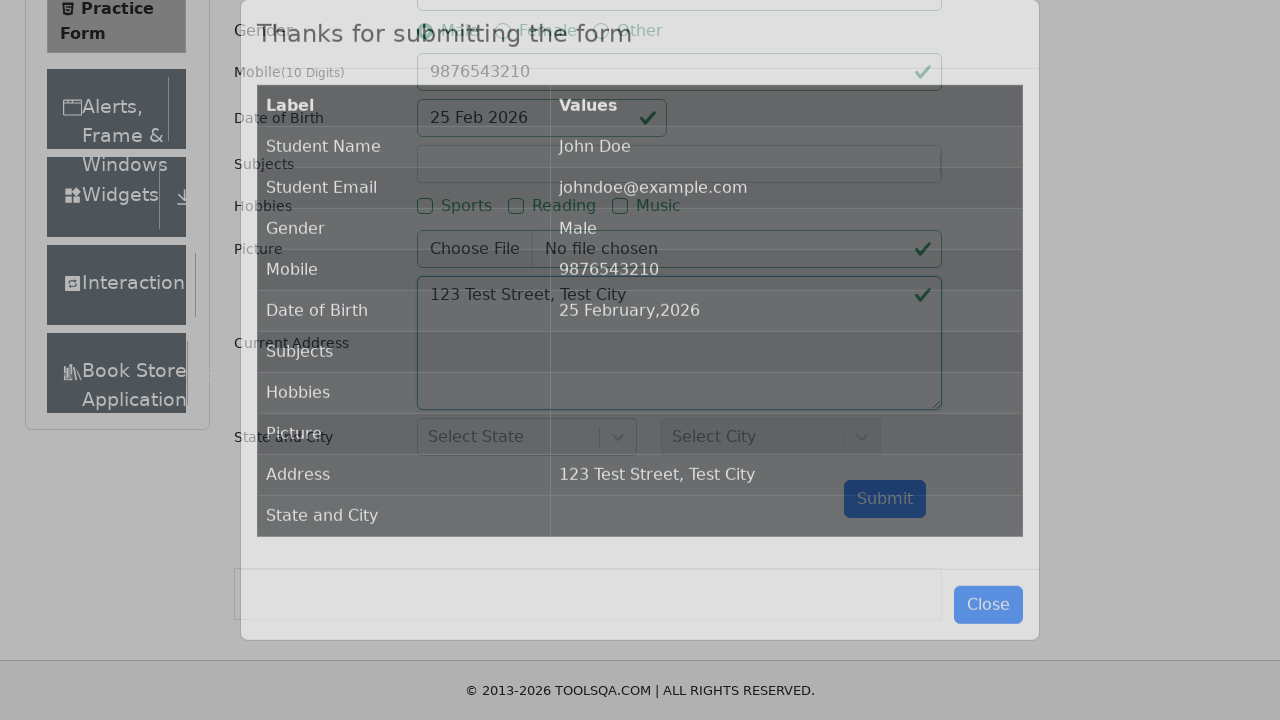

Form submission confirmation message displayed
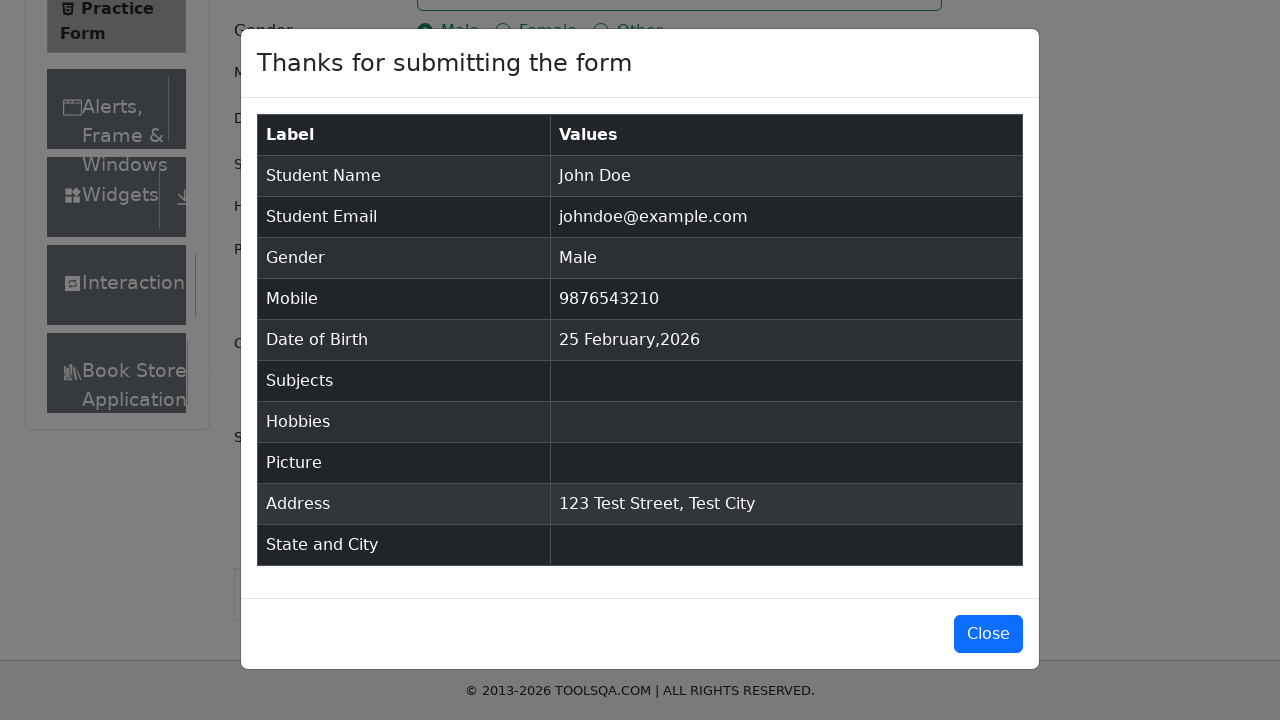

Closed confirmation popup at (988, 634) on #closeLargeModal
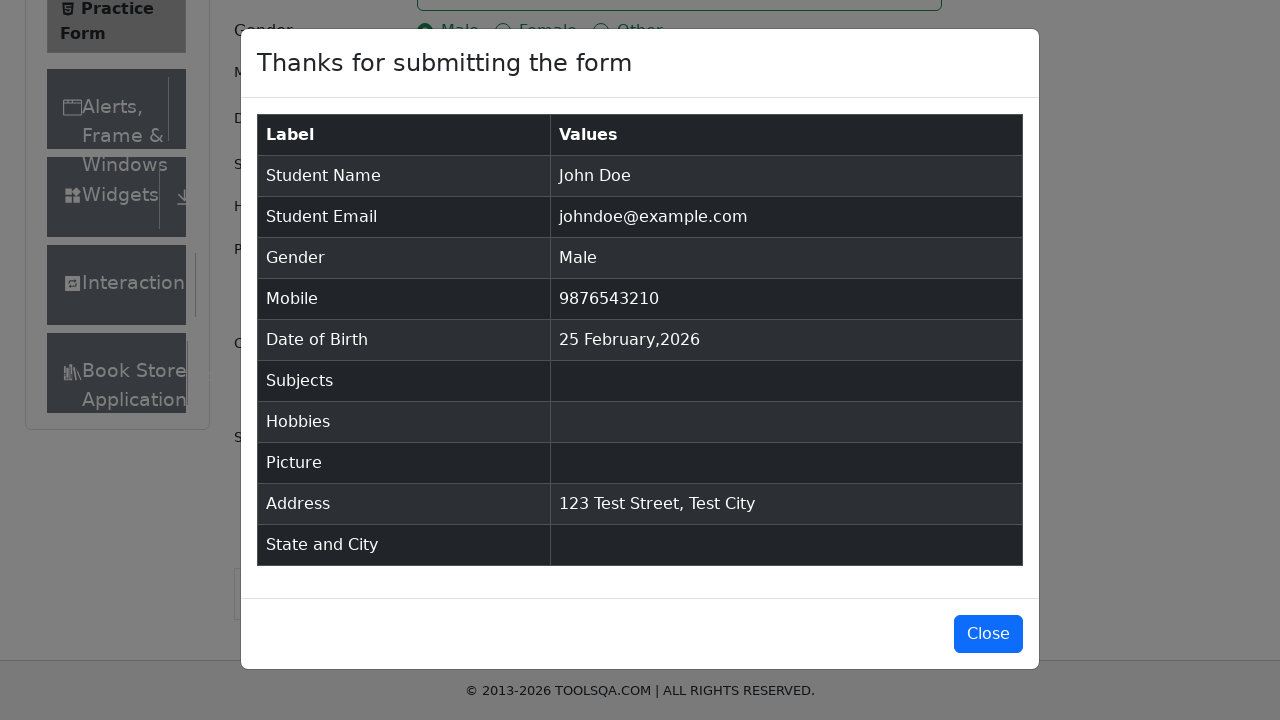

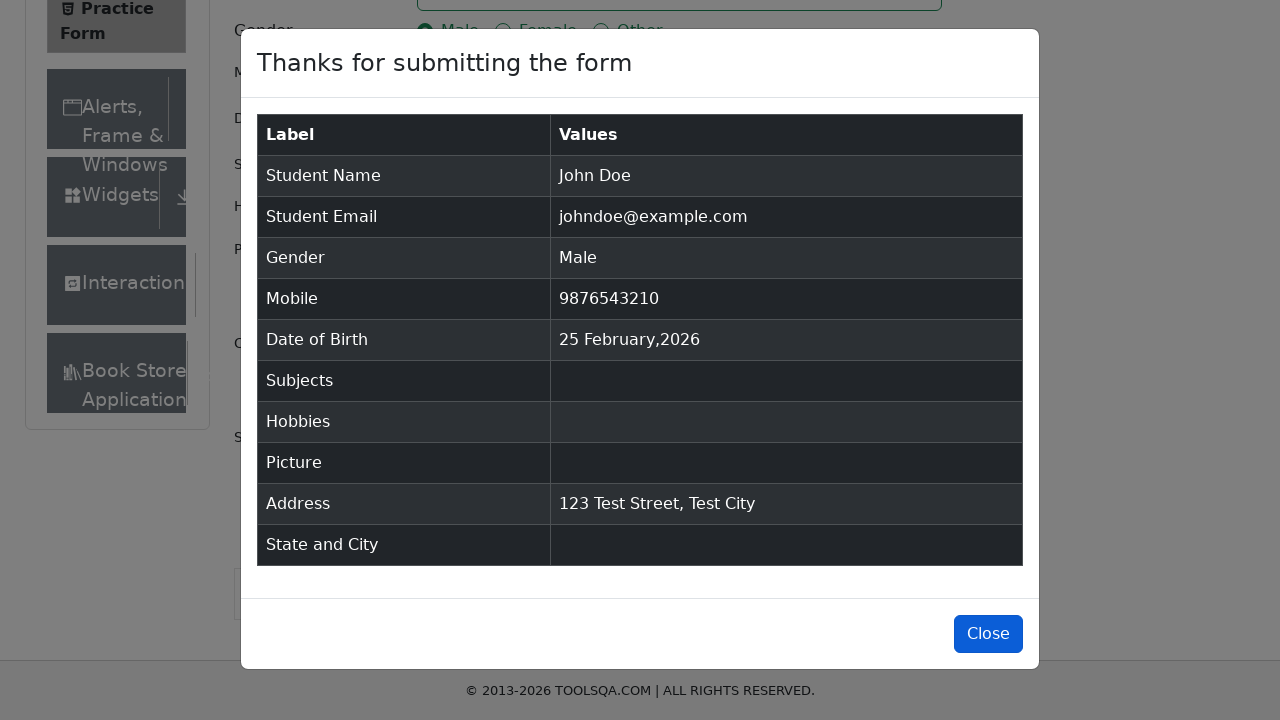